Navigates to Flipkart homepage and takes a screenshot of the entire page

Starting URL: https://www.flipkart.com/

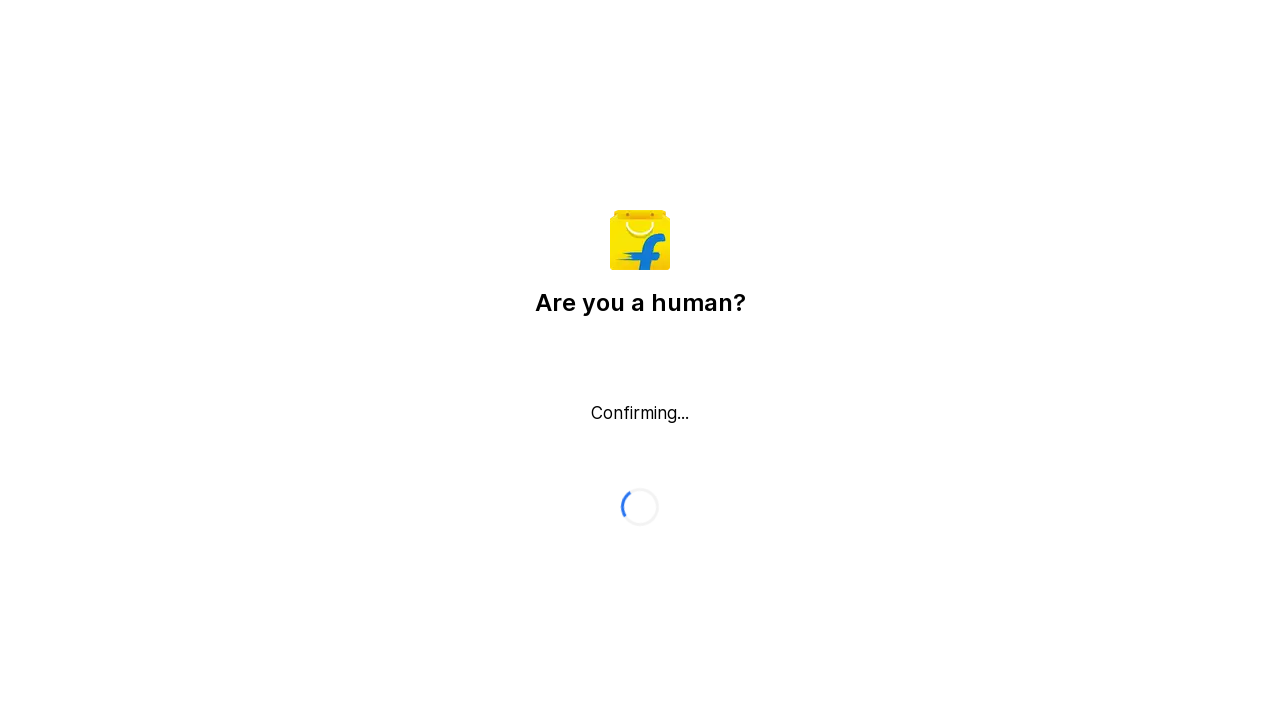

Waited for page to reach networkidle state
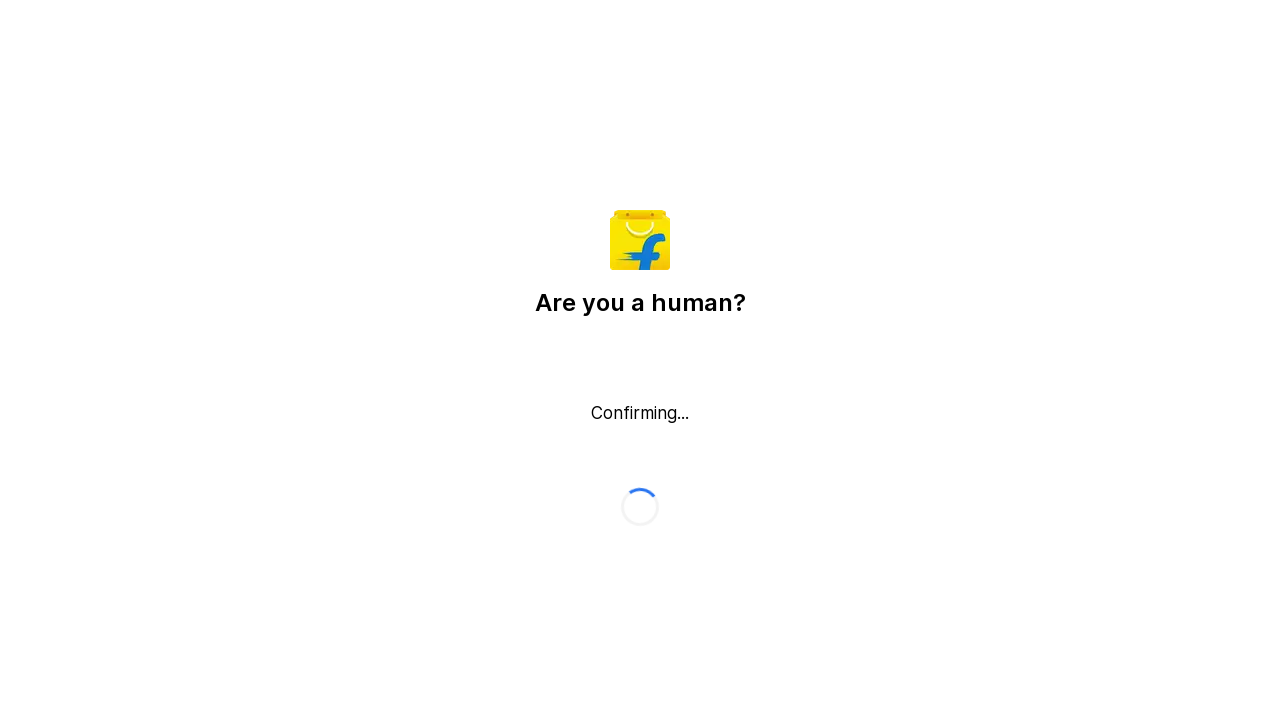

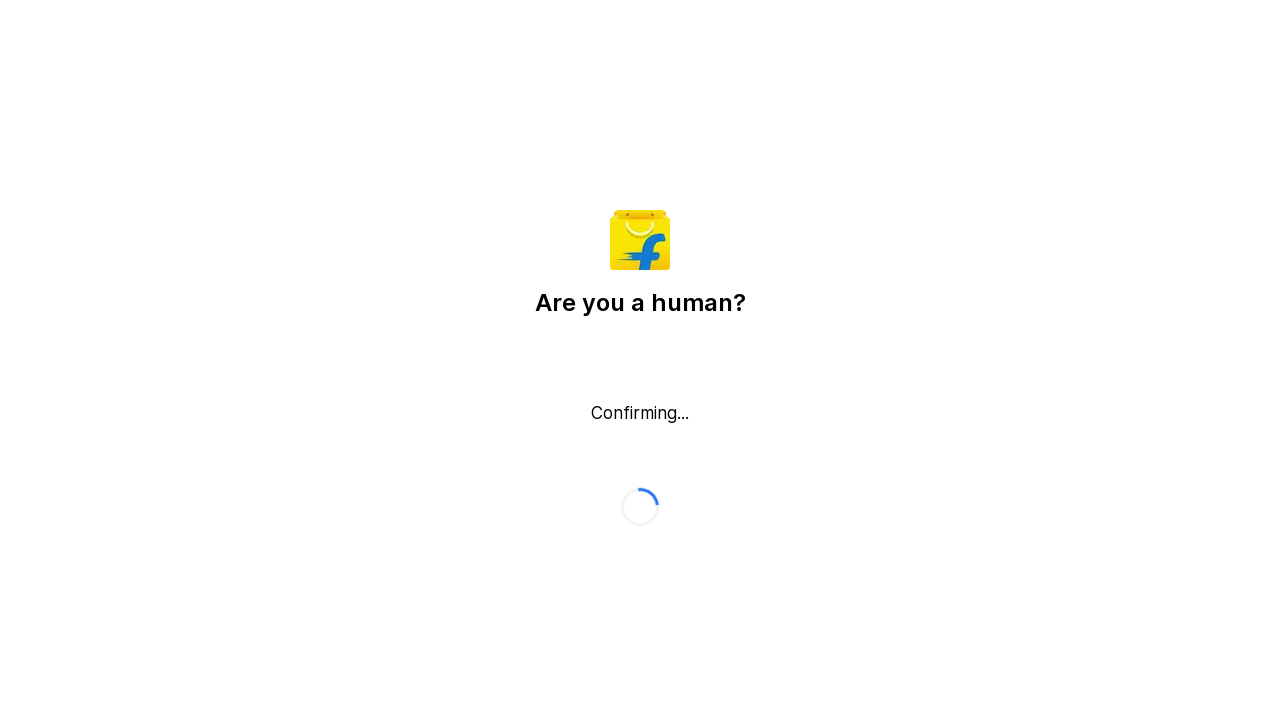